Tests frame switching and alert handling by clicking a button inside an iframe that triggers a confirmation alert, dismissing it, and verifying the result text

Starting URL: https://www.w3schools.com/js/tryit.asp?filename=tryjs_confirm

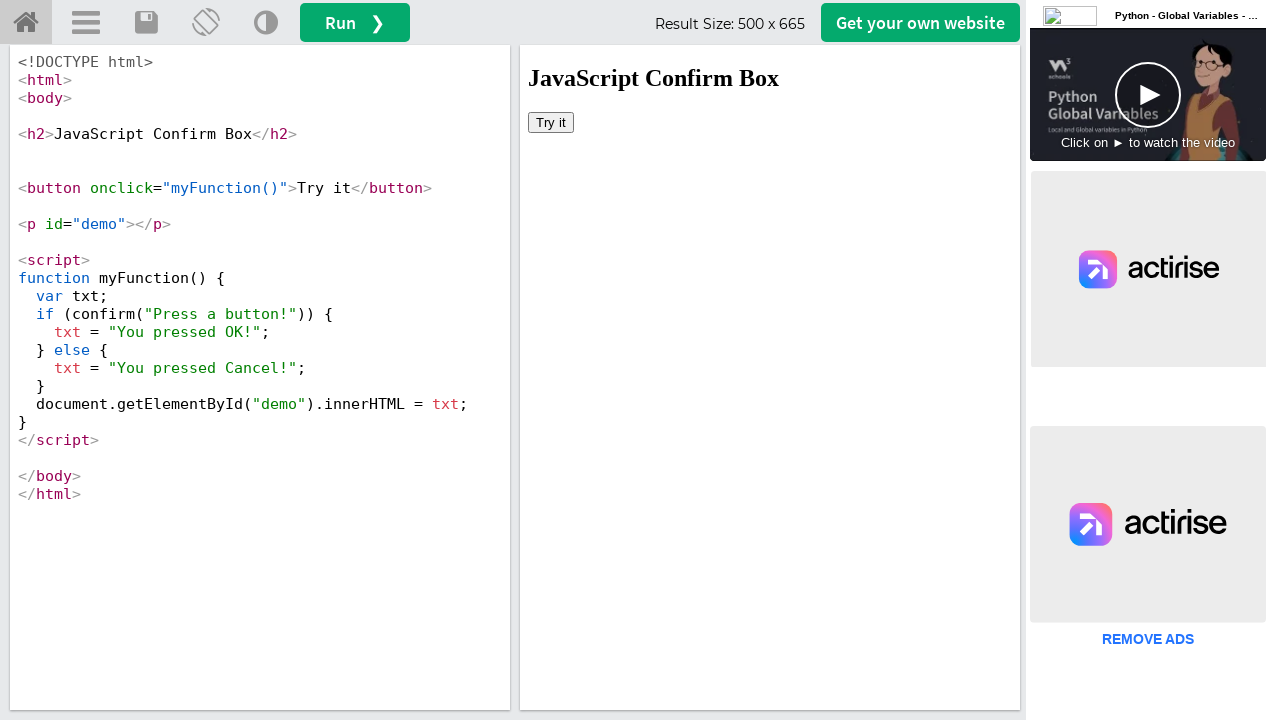

Located iframe with id 'iframeResult'
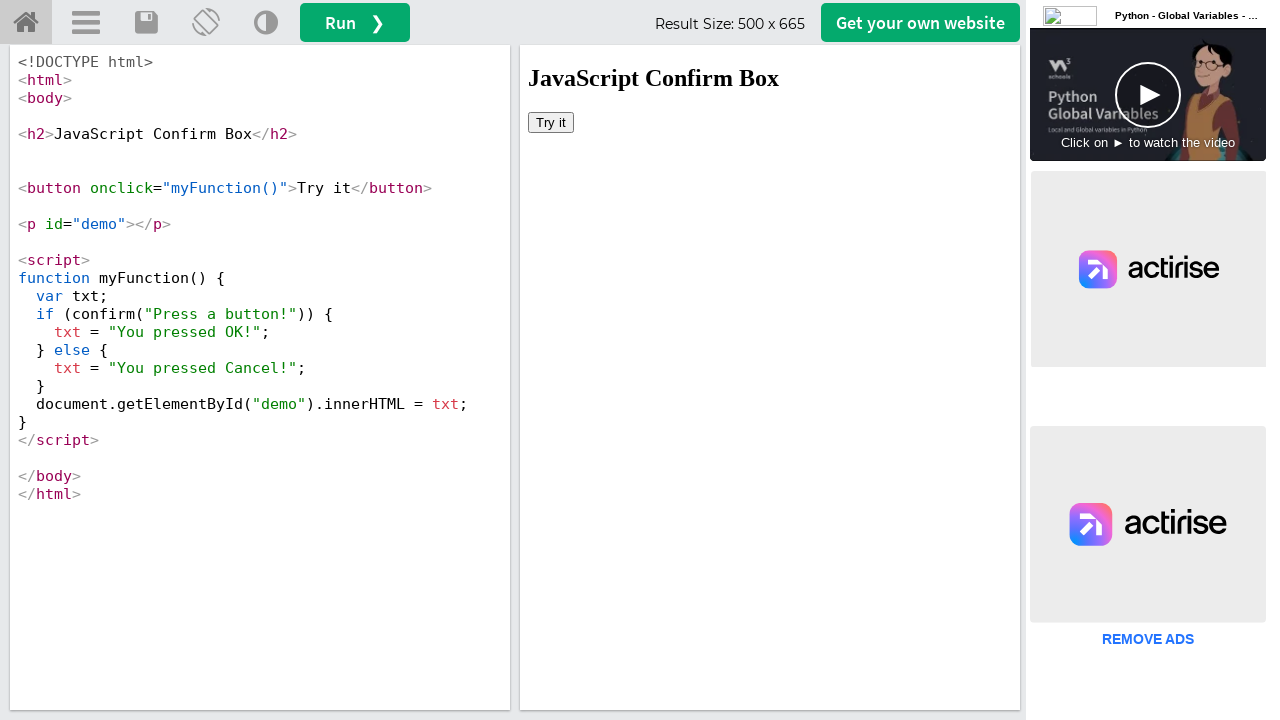

Clicked 'Try it' button inside iframe at (551, 122) on button:has-text('Try it')
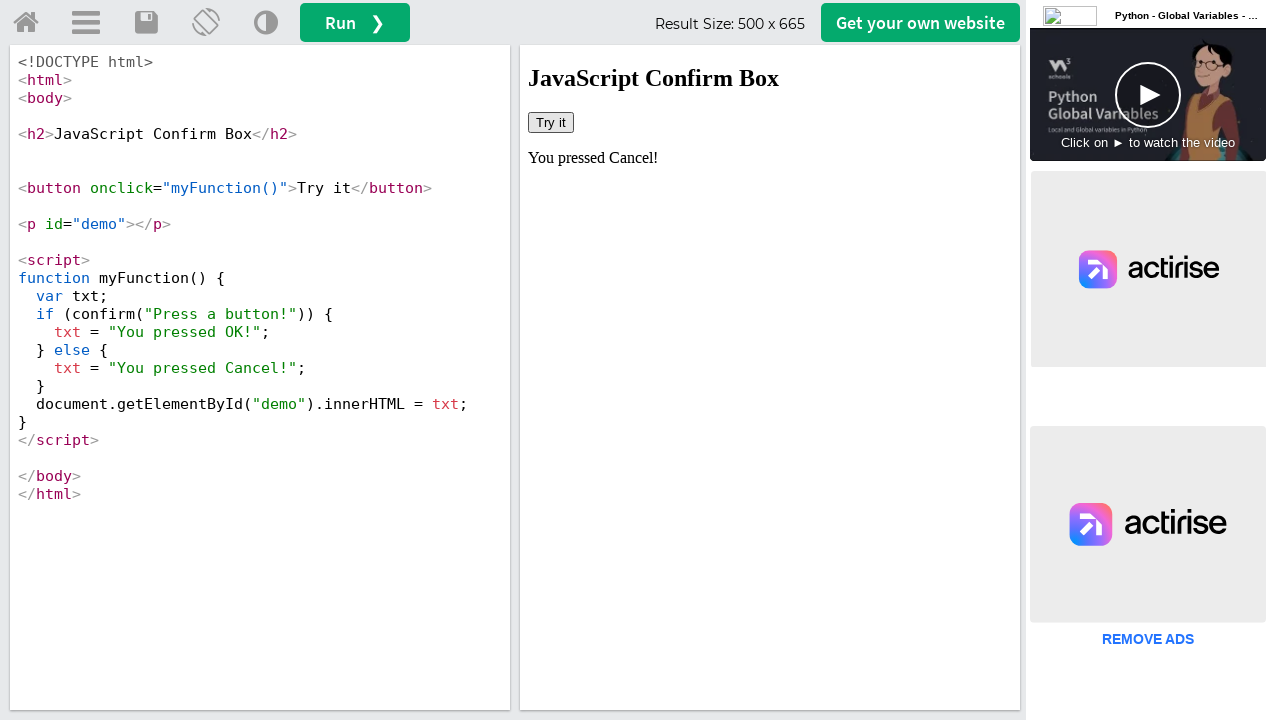

Set up dialog handler to dismiss confirmation alert
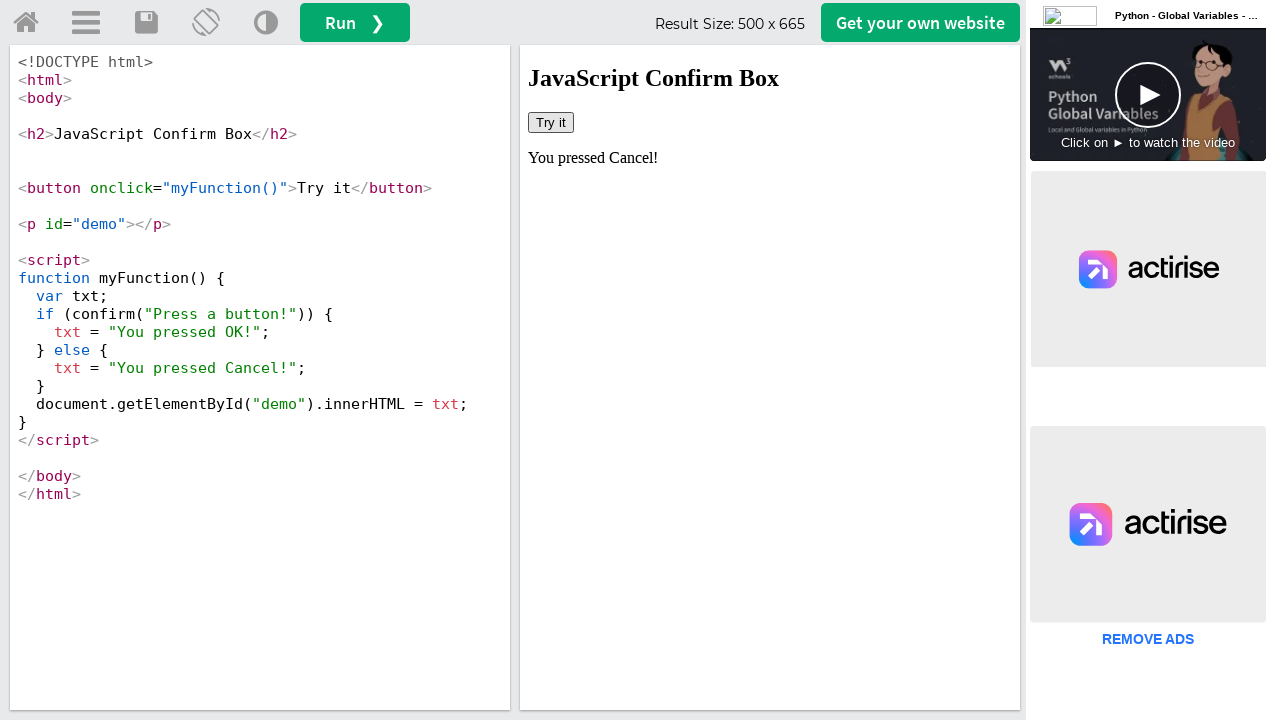

Retrieved result text: 'You pressed Cancel!'
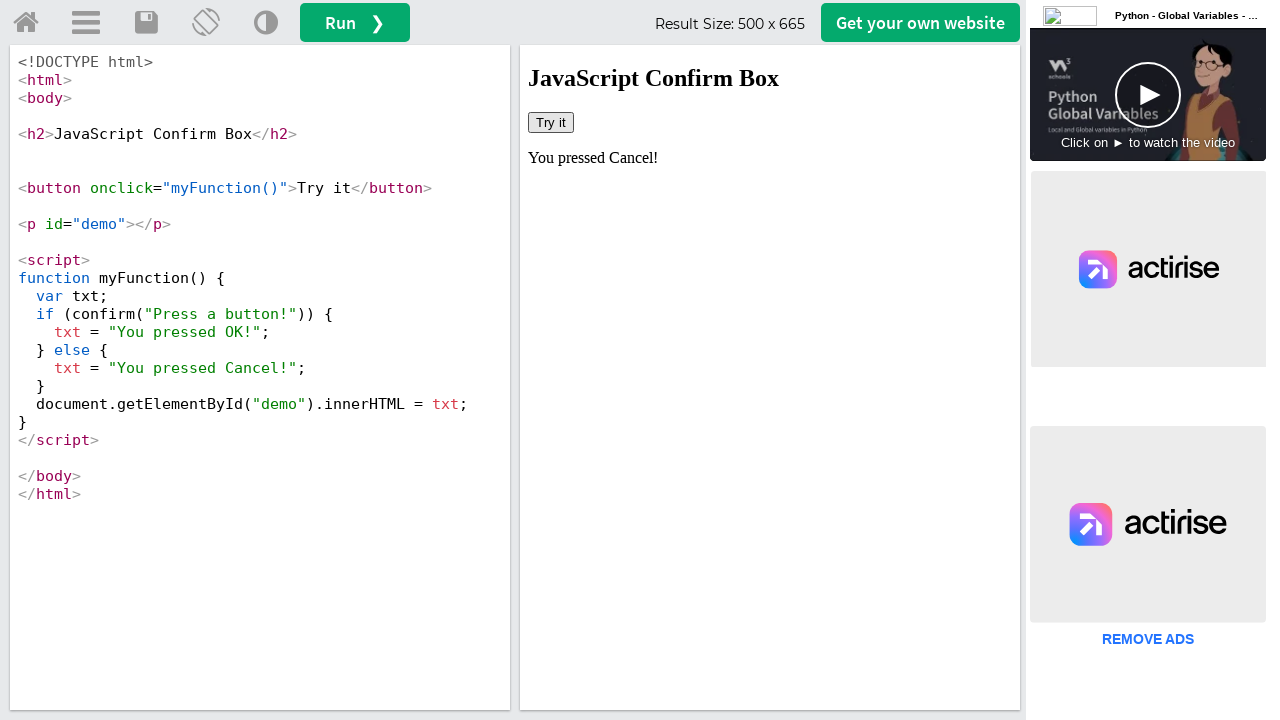

Printed result text to console
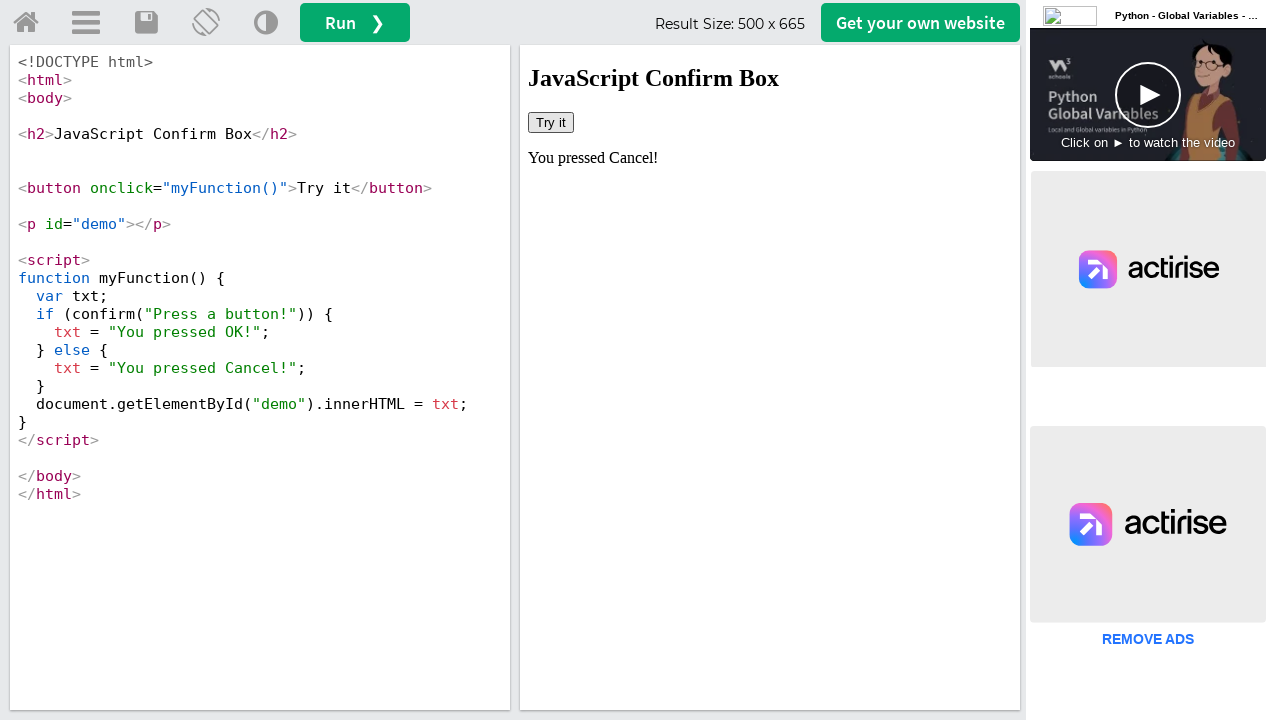

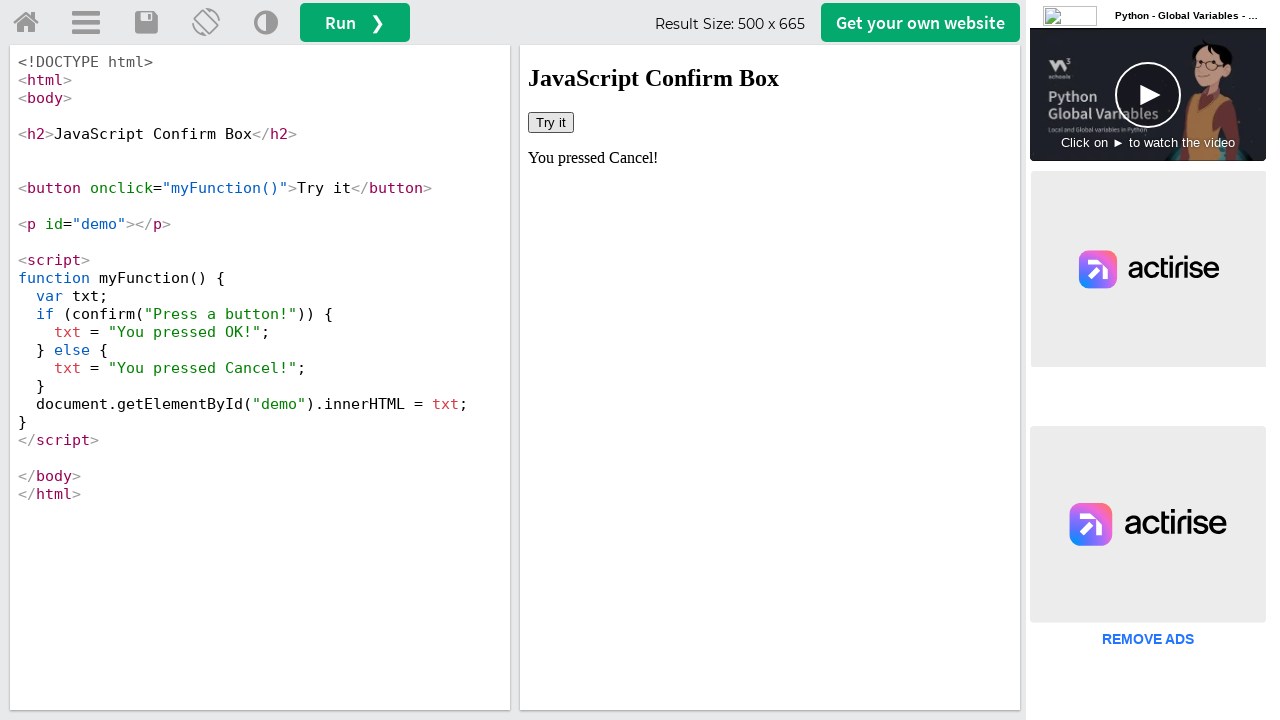